Navigates to the Argos UK retail website

Starting URL: https://www.argos.co.uk/

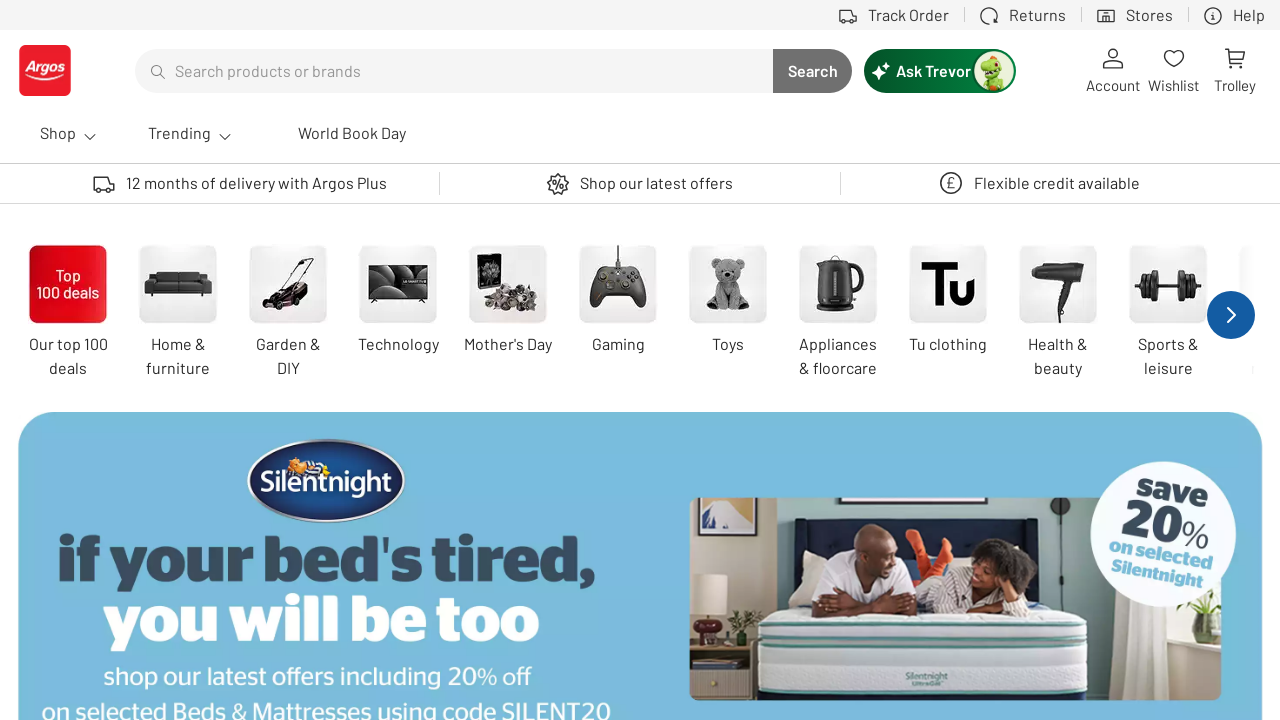

Navigated to Argos UK retail website
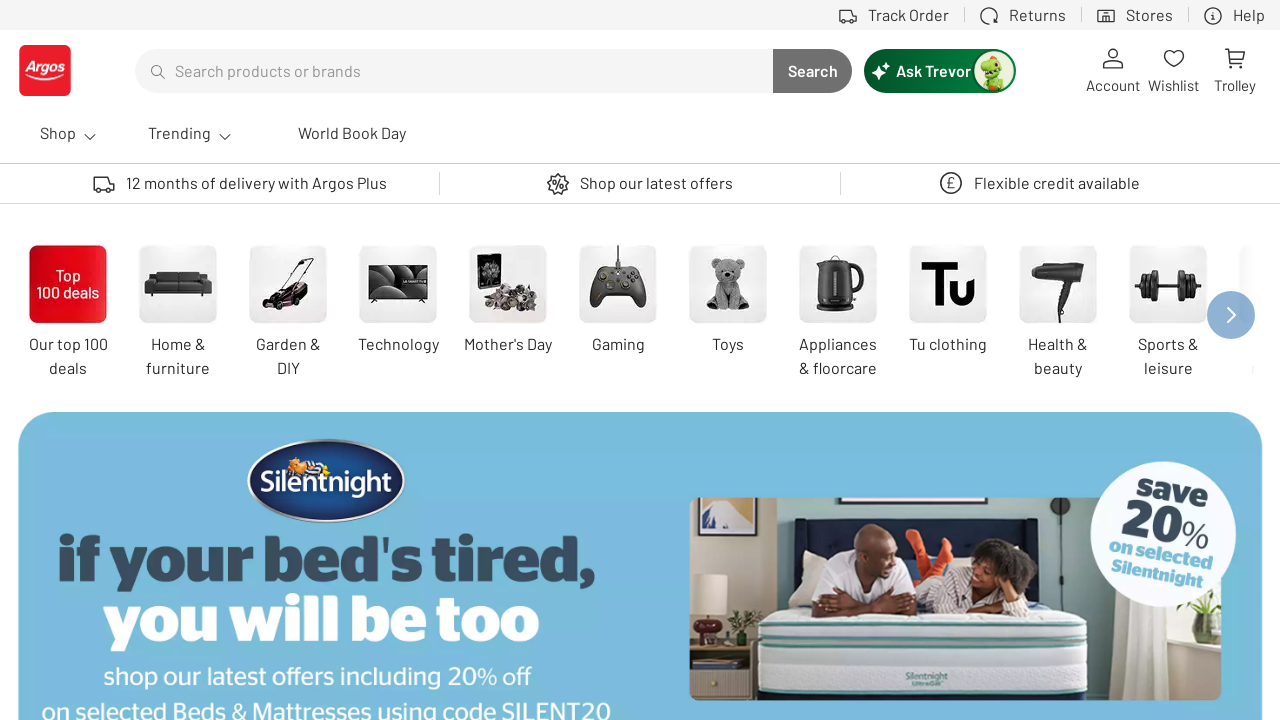

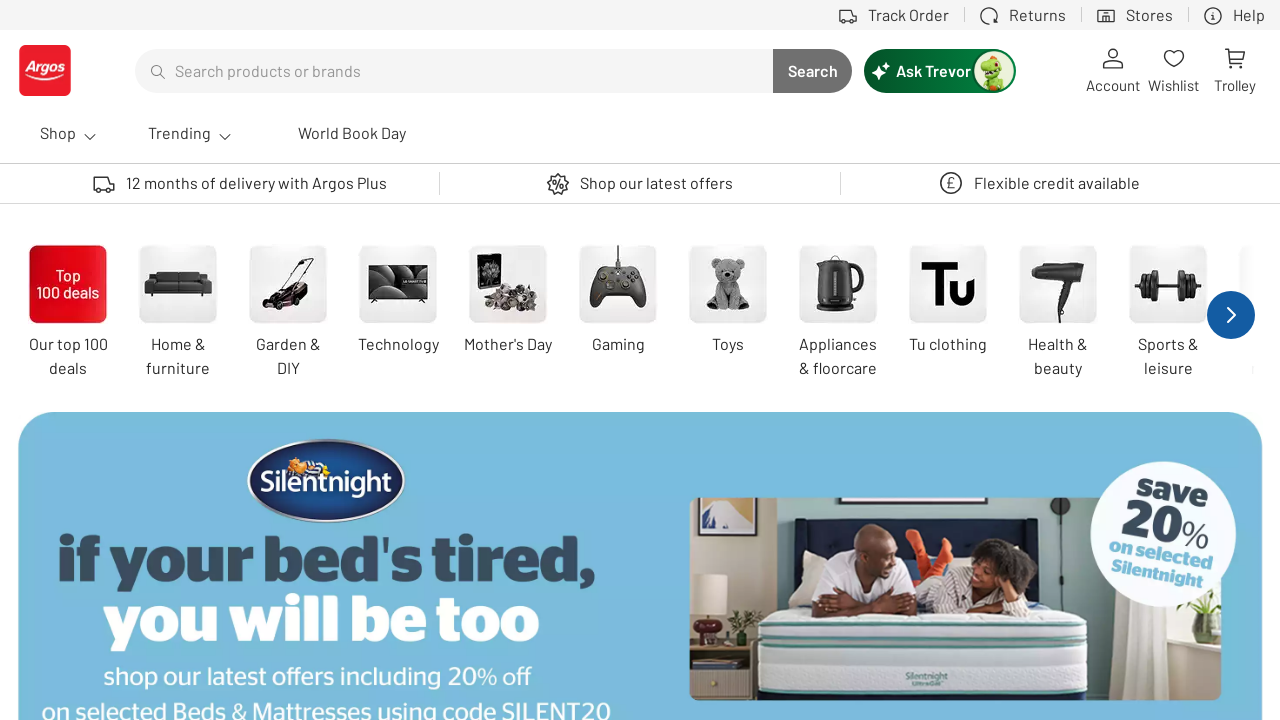